Locates the first element with class "test" and verifies its text content

Starting URL: https://kristinek.github.io/site/examples/loc

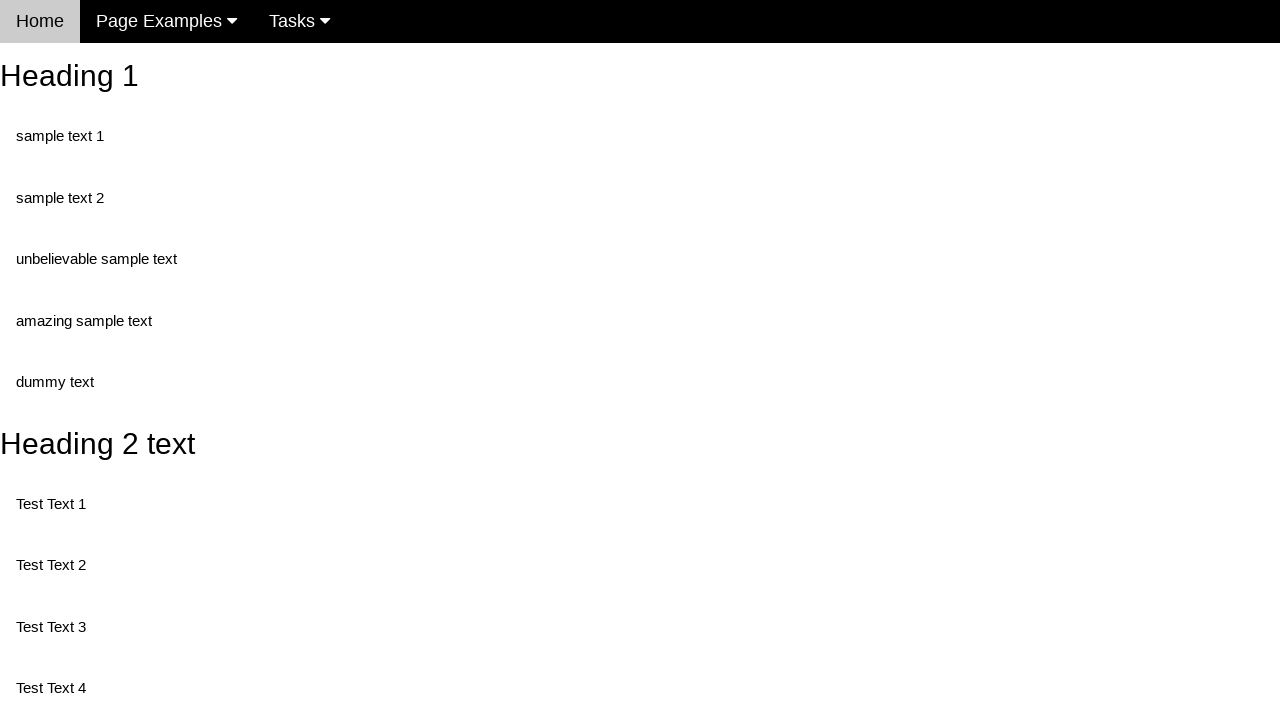

Navigated to the example page
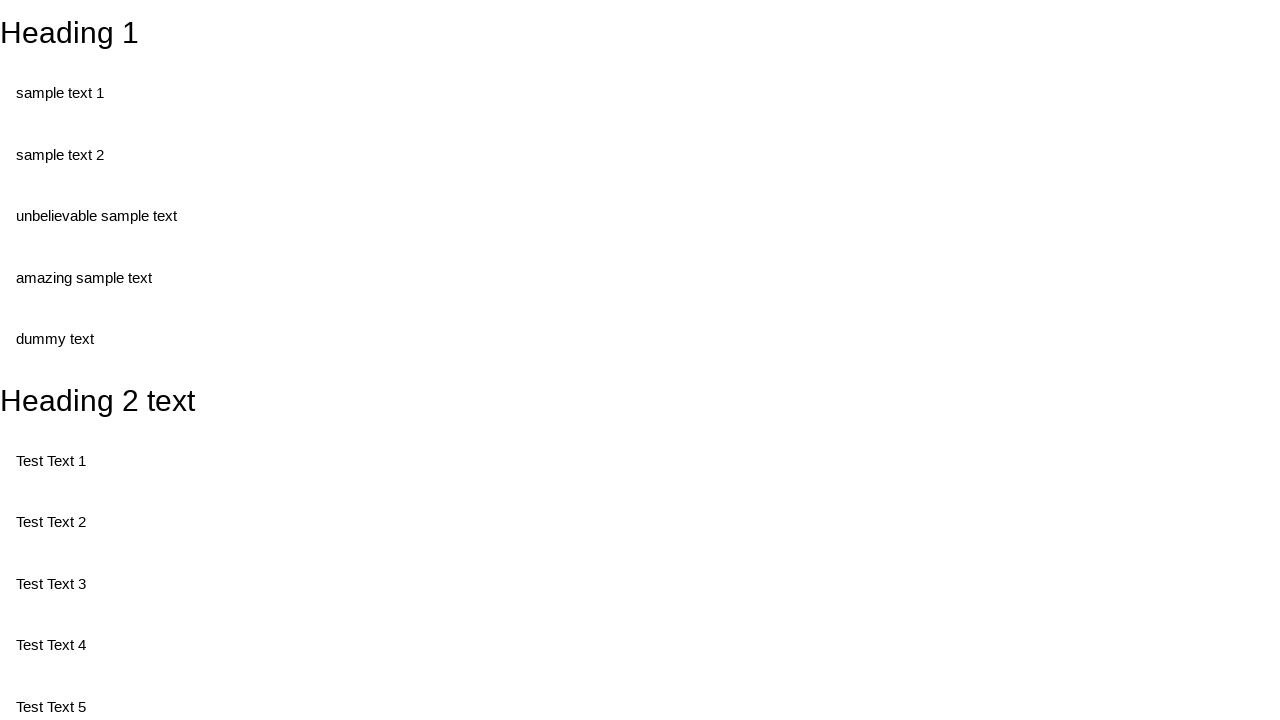

Located the first element with class 'test'
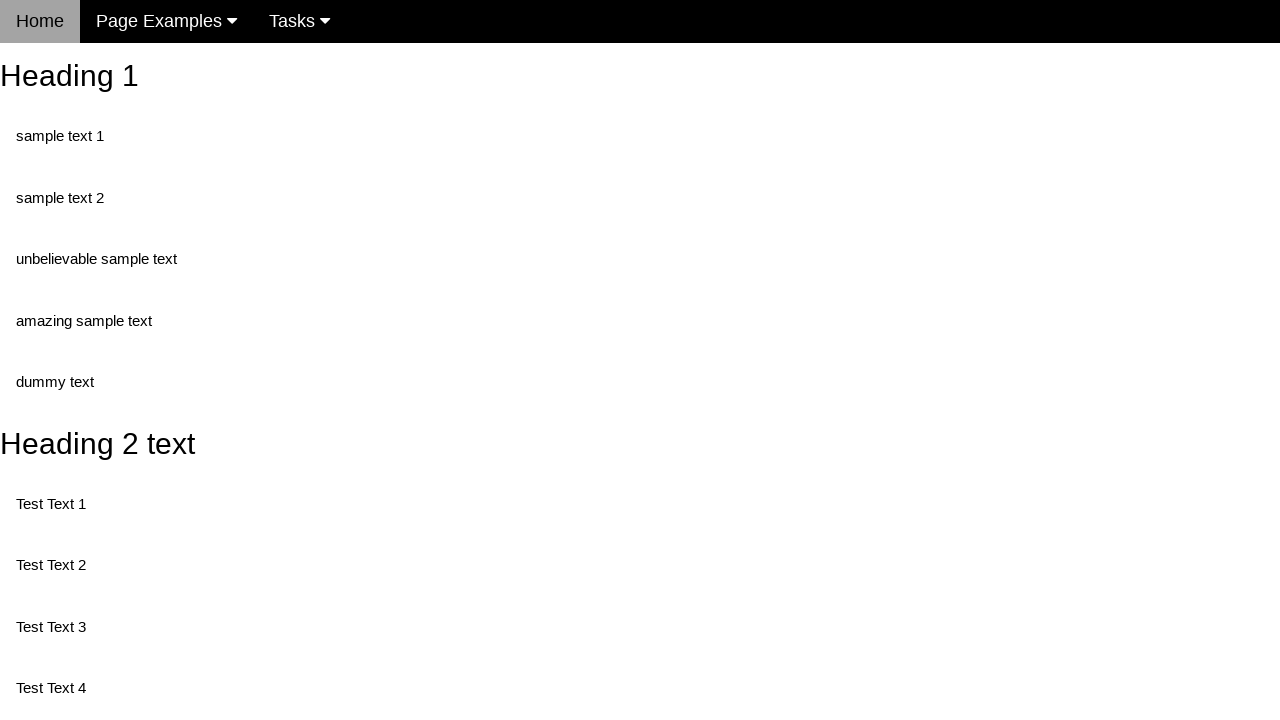

Retrieved text content from the element
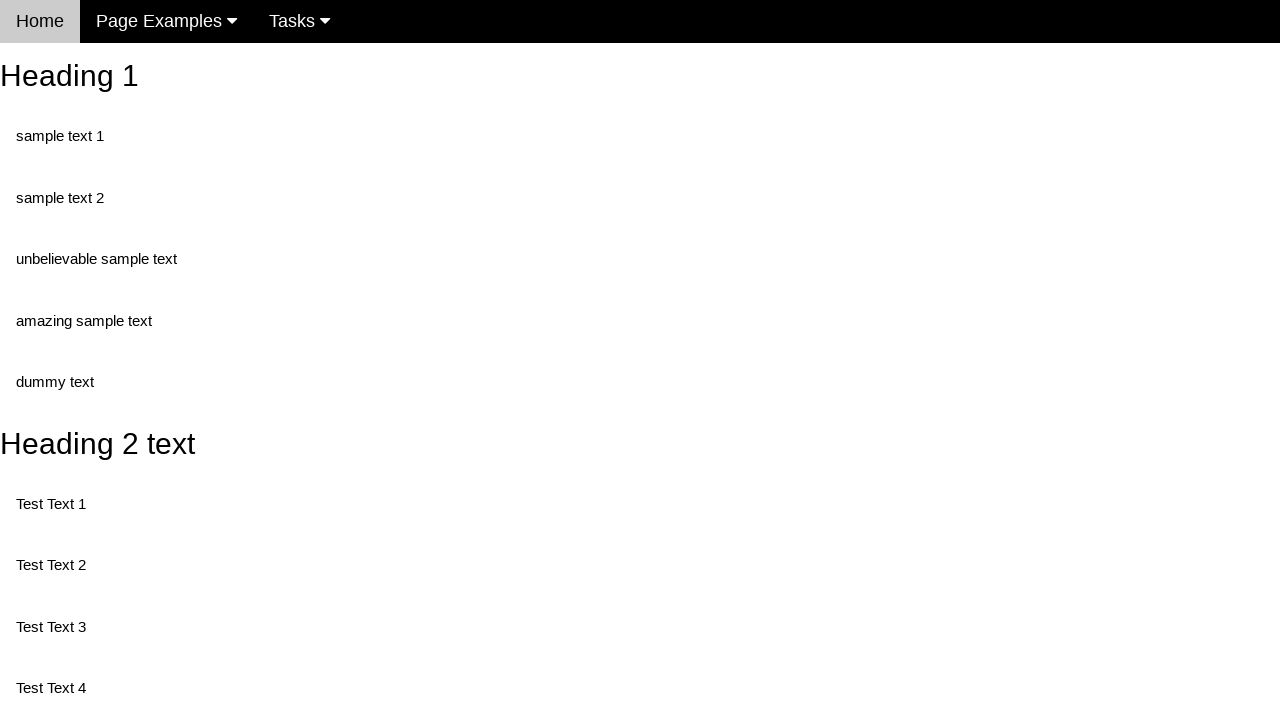

Verified text content equals 'Test Text 1'
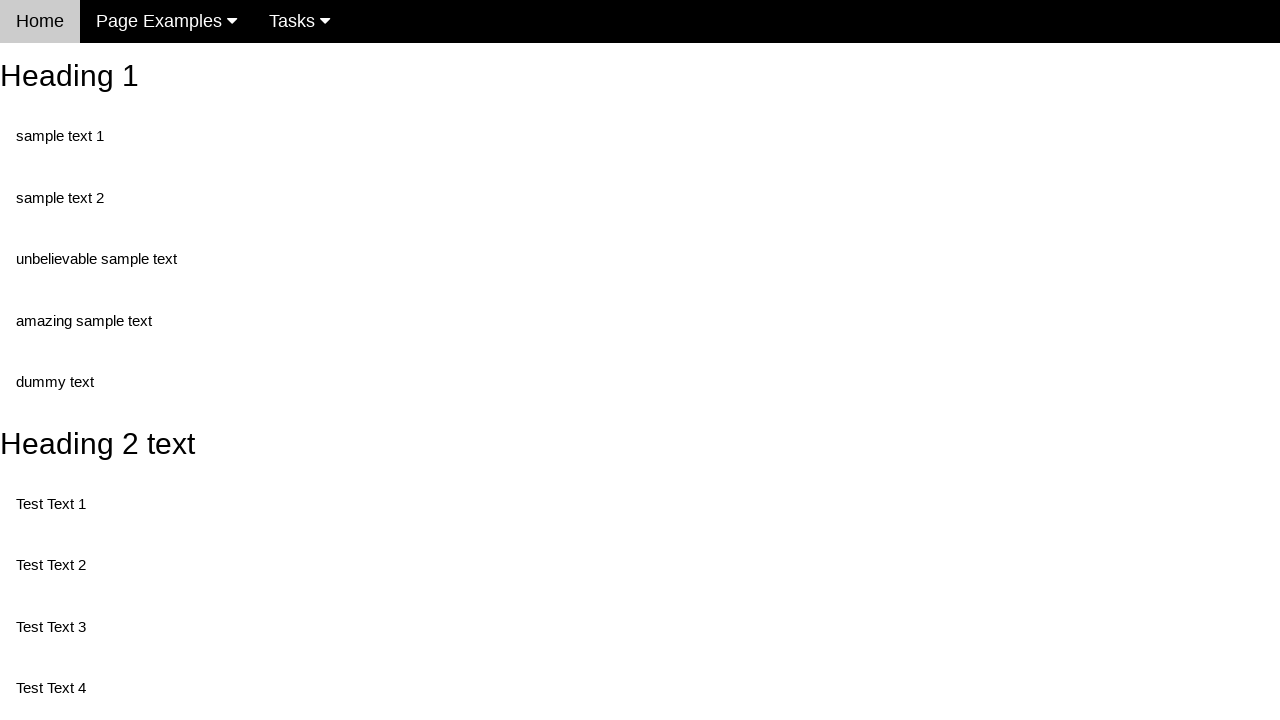

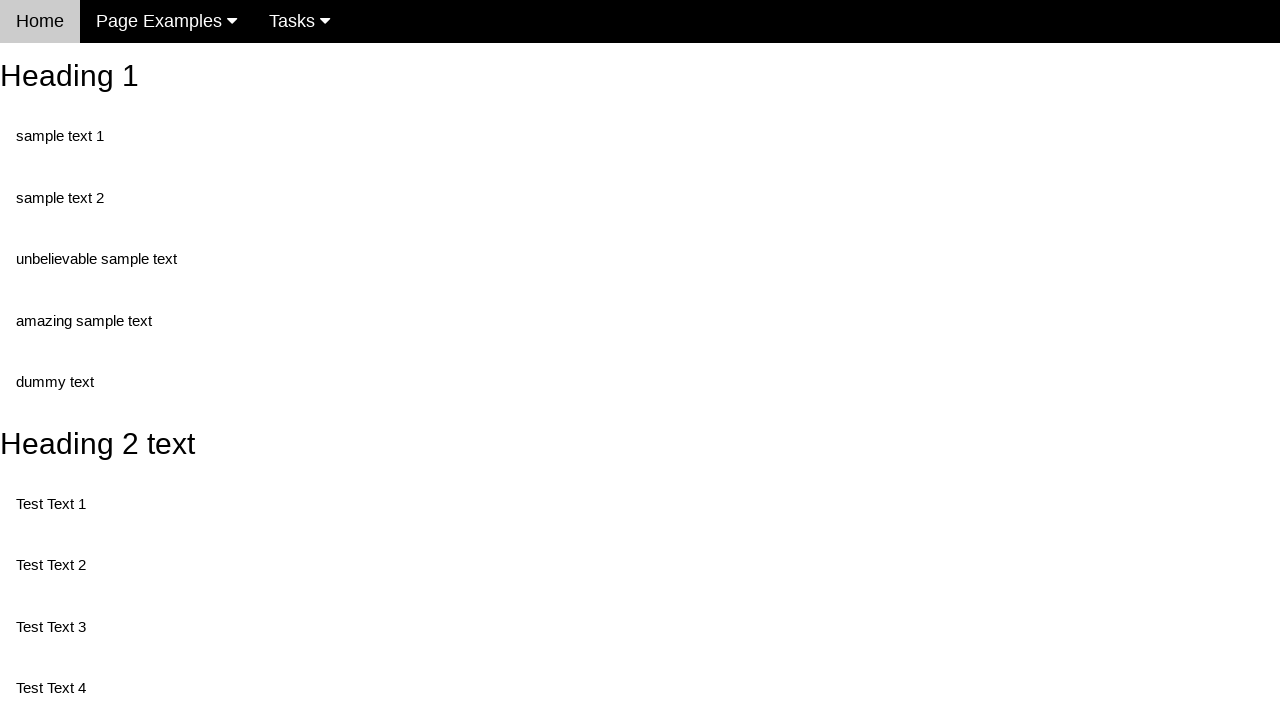